Verifies count of list items on homepage, then navigates to checkboxes page and tests checkbox checking/unchecking functionality

Starting URL: http://the-internet.herokuapp.com/

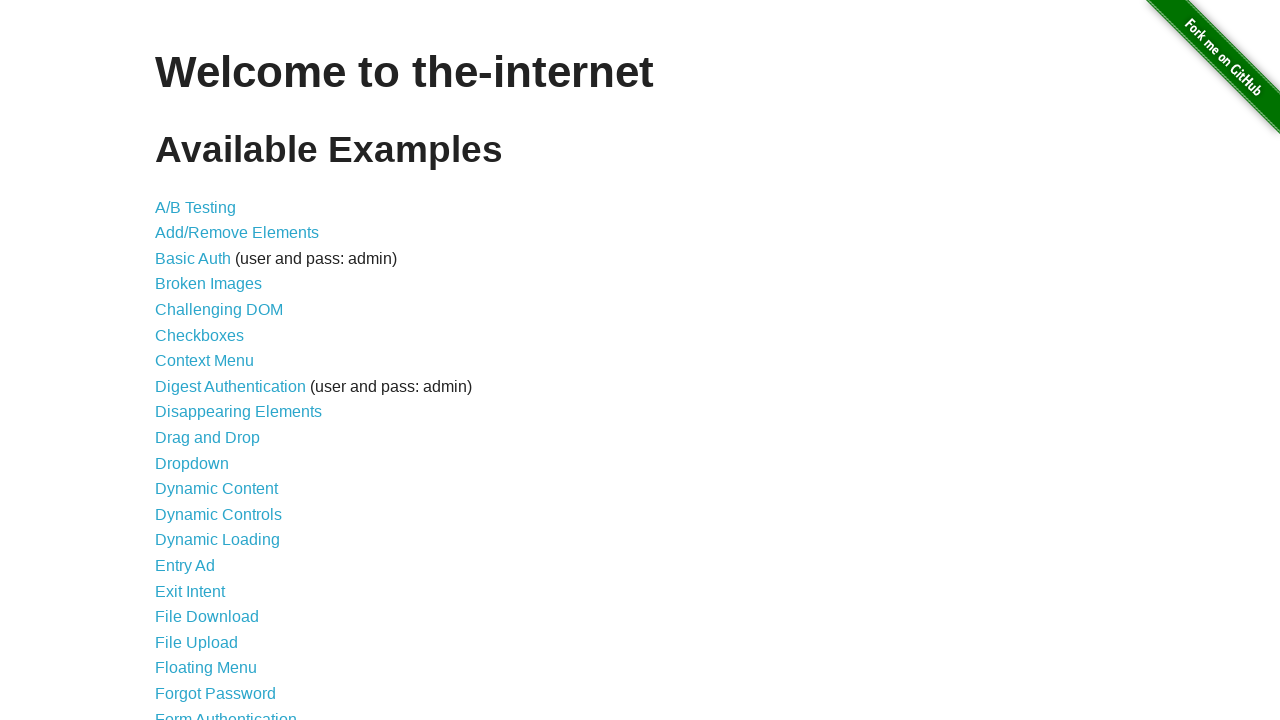

Verified that homepage contains 44 list items
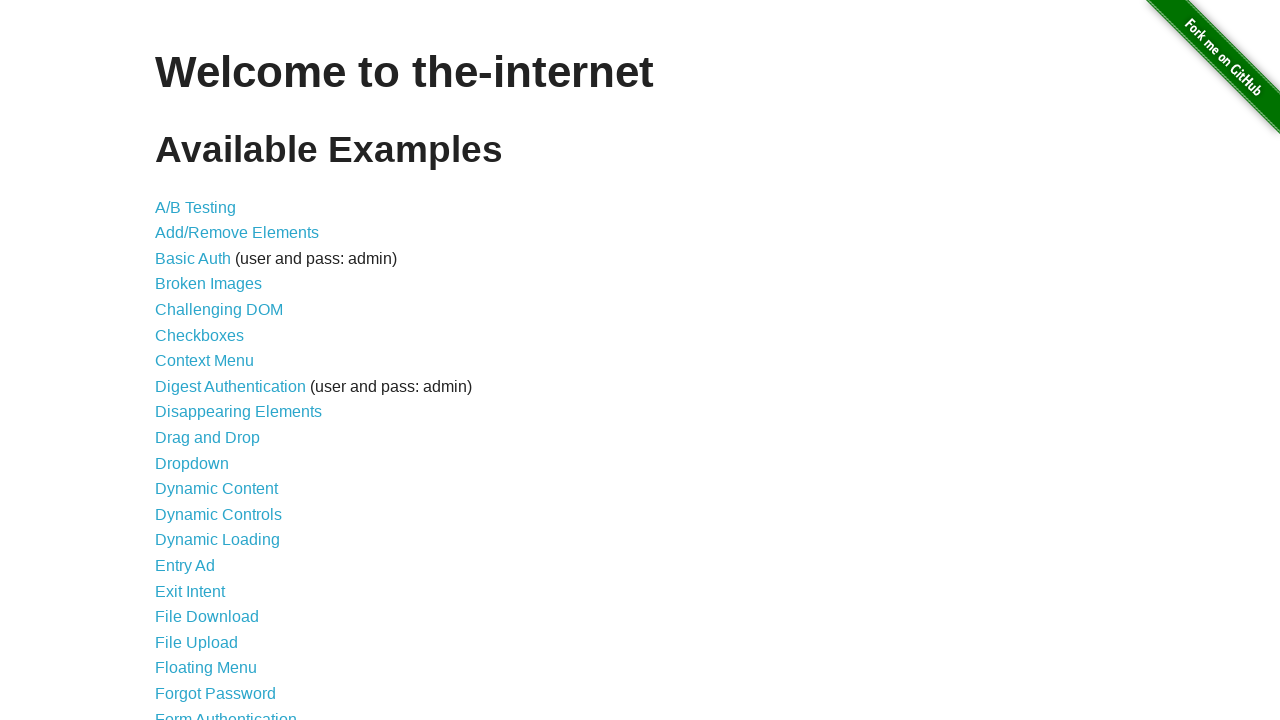

Navigated to checkboxes page
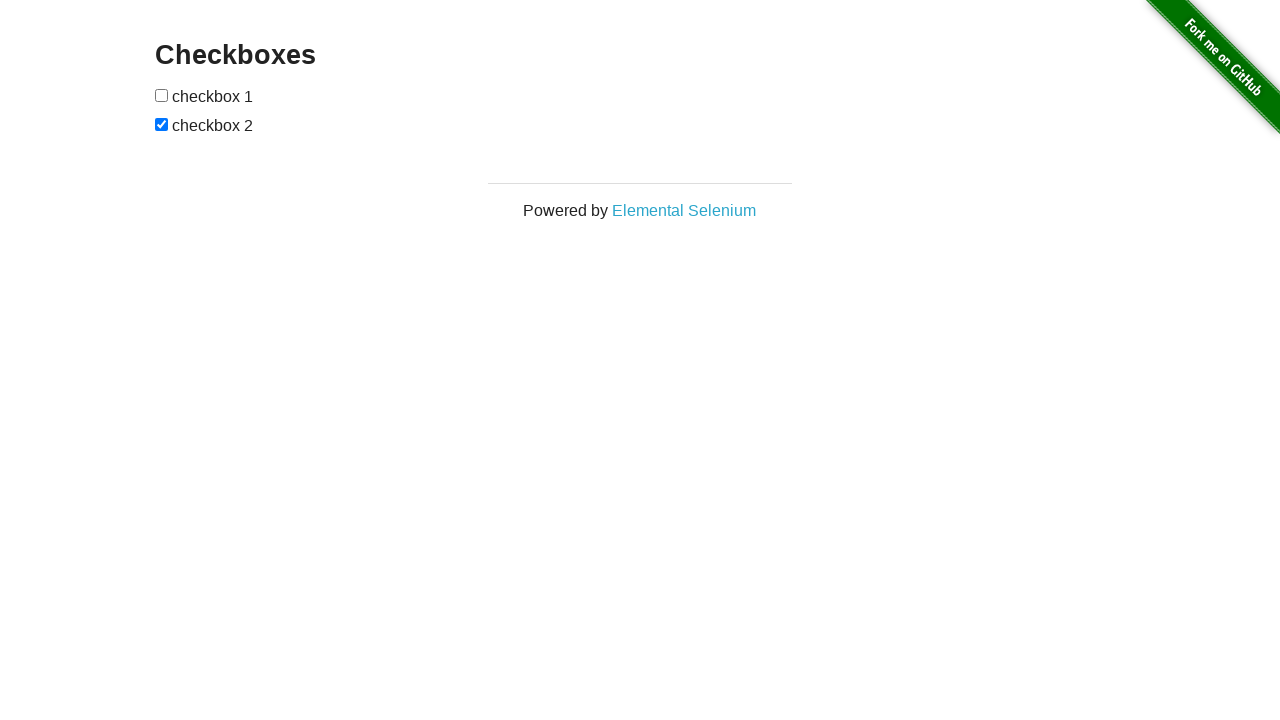

Waited for checkboxes page to load (networkidle)
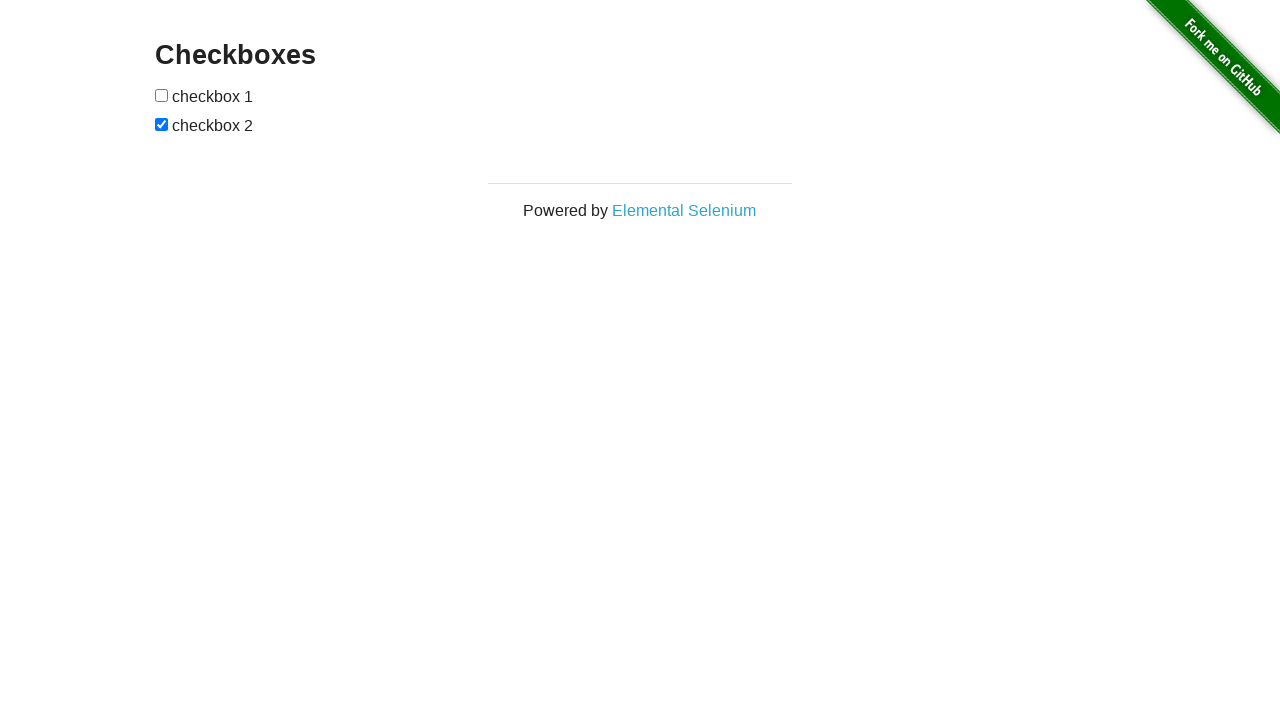

First checkbox element is visible and ready
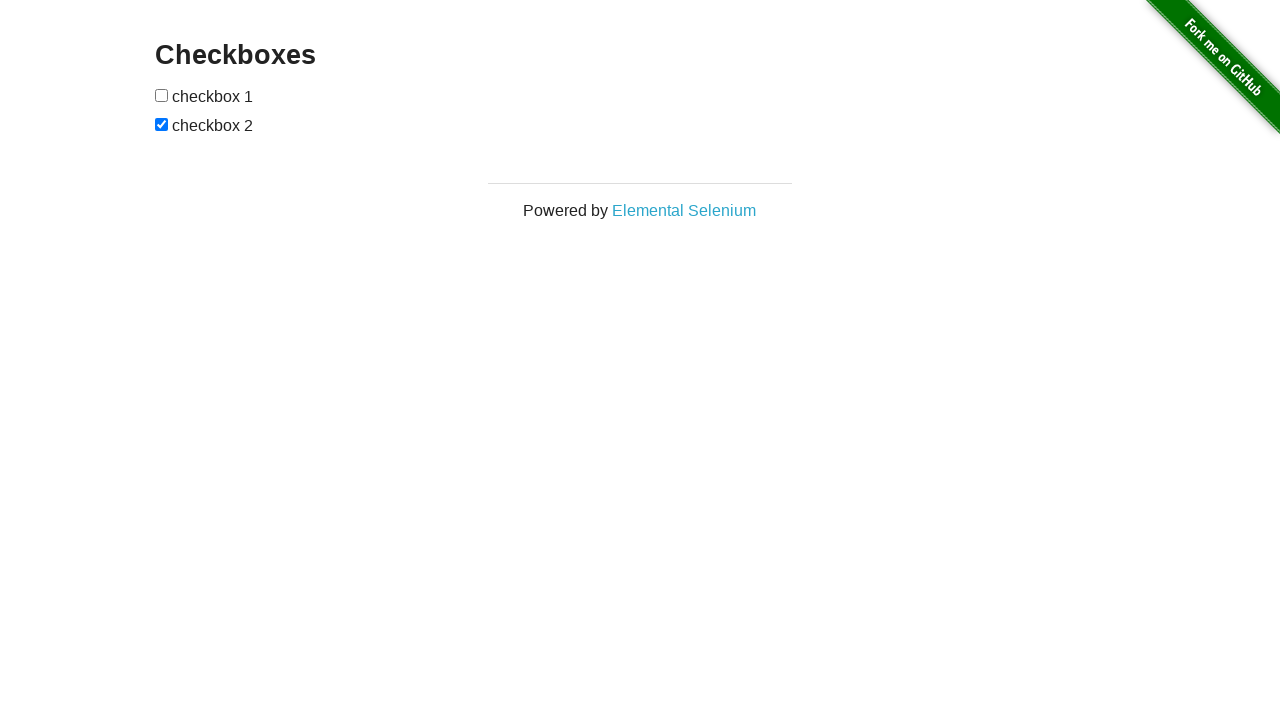

Checked the first checkbox at (162, 95) on internal:role=checkbox >> nth=0
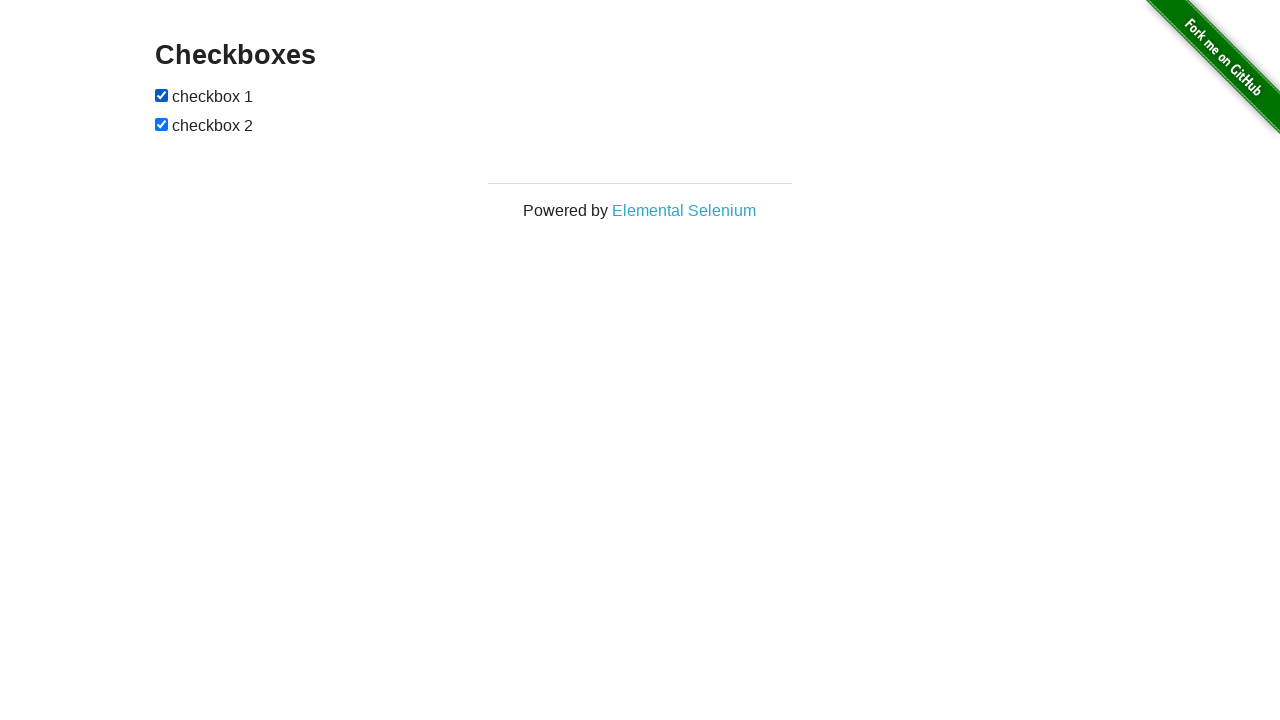

Unchecked the second checkbox at (162, 124) on internal:role=checkbox >> nth=1
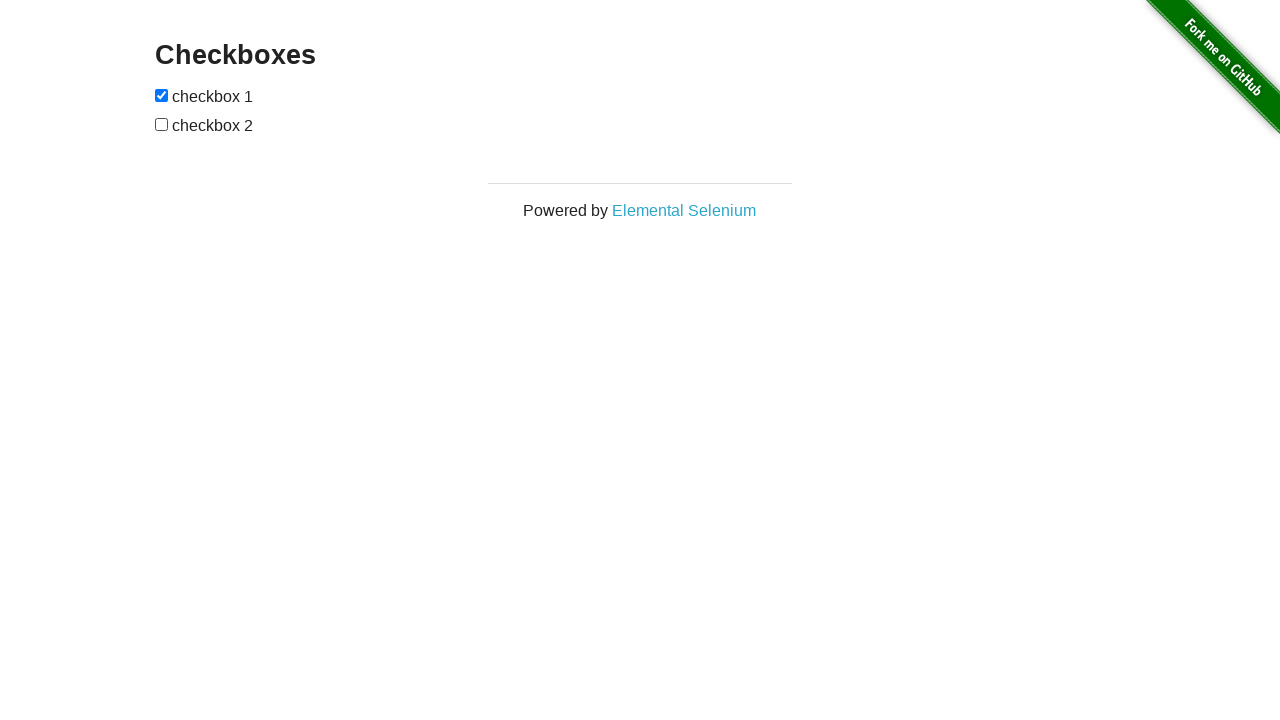

Verified that first checkbox is checked
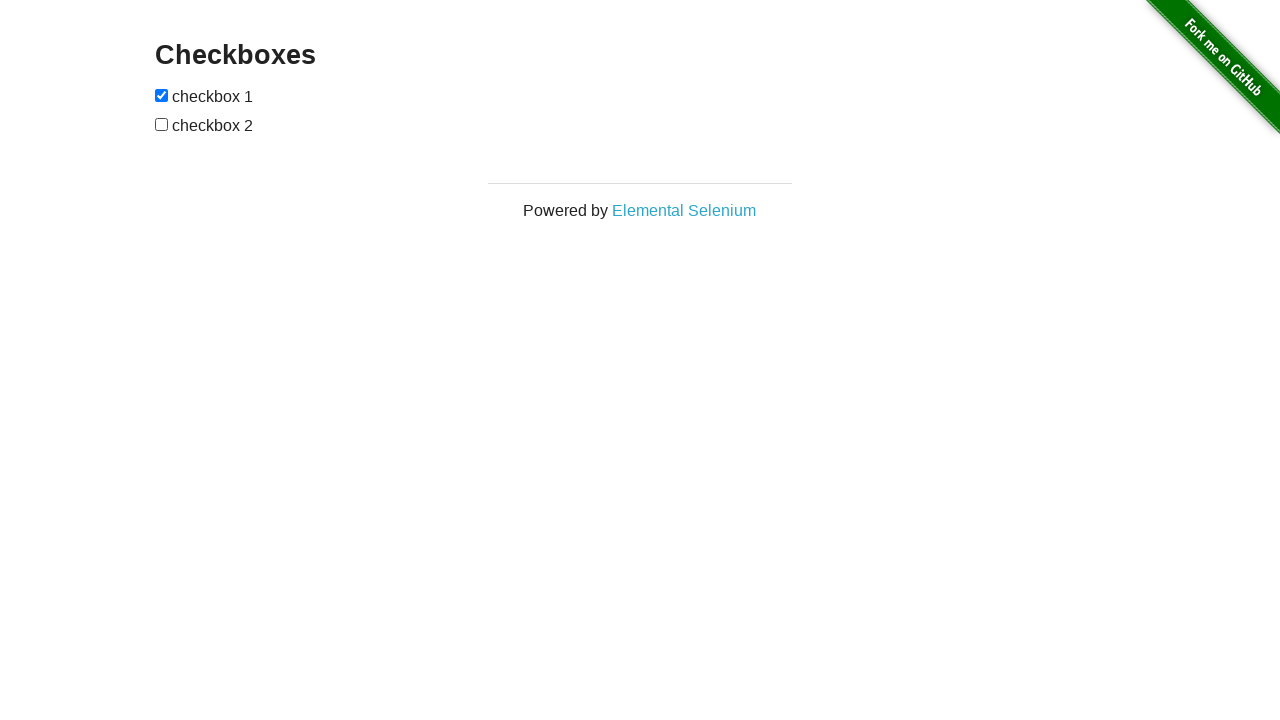

Verified that second checkbox is unchecked
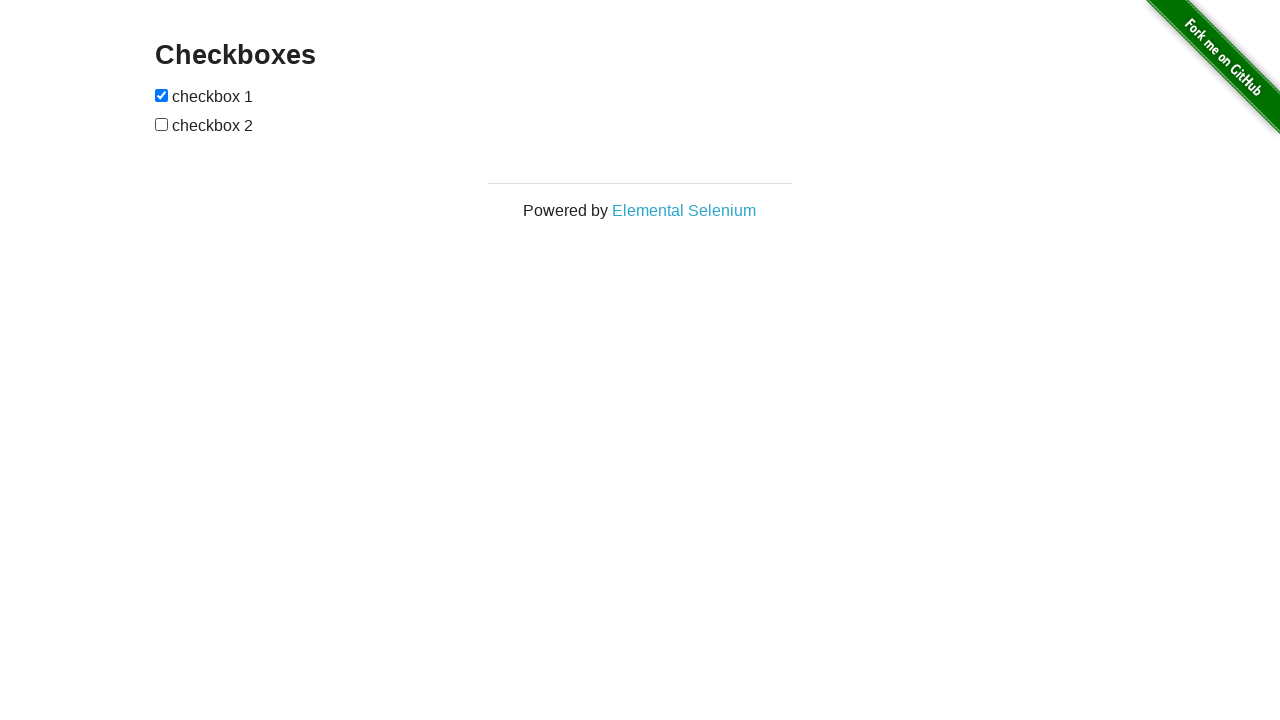

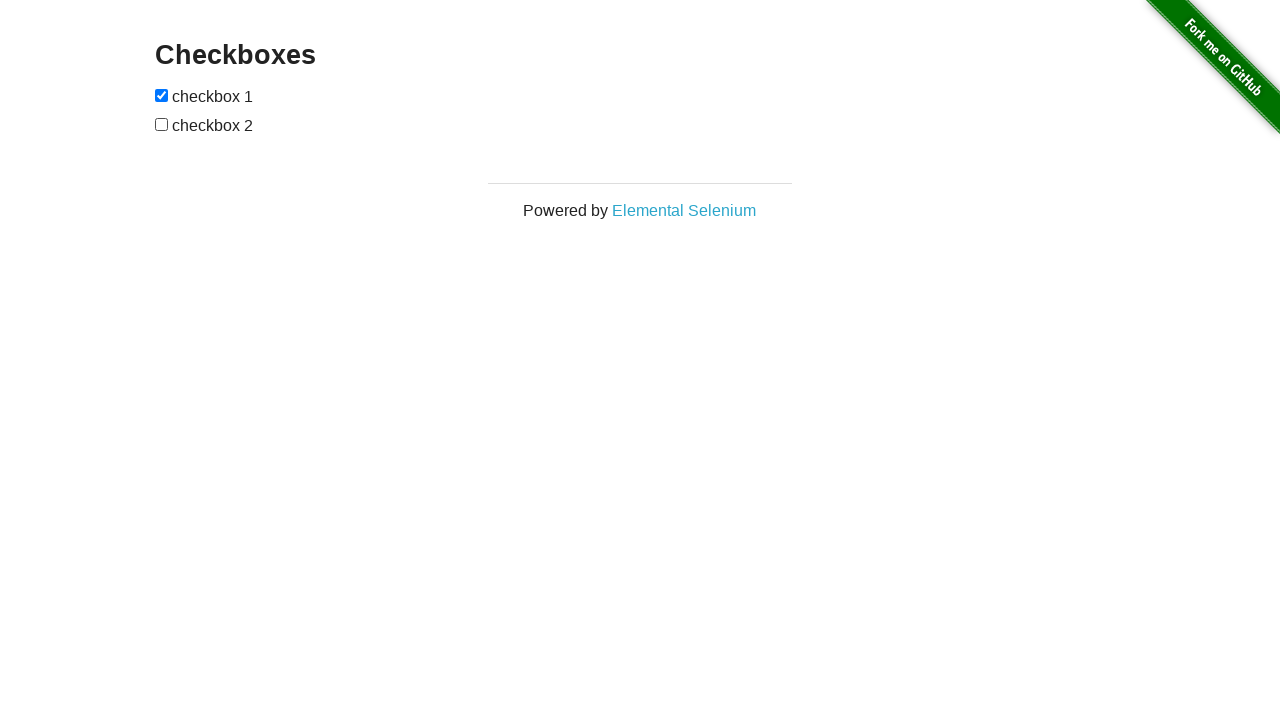